Tests JavaScript alert popup handling by triggering an alert, reading its message, and accepting it

Starting URL: https://the-internet.herokuapp.com/javascript_alerts

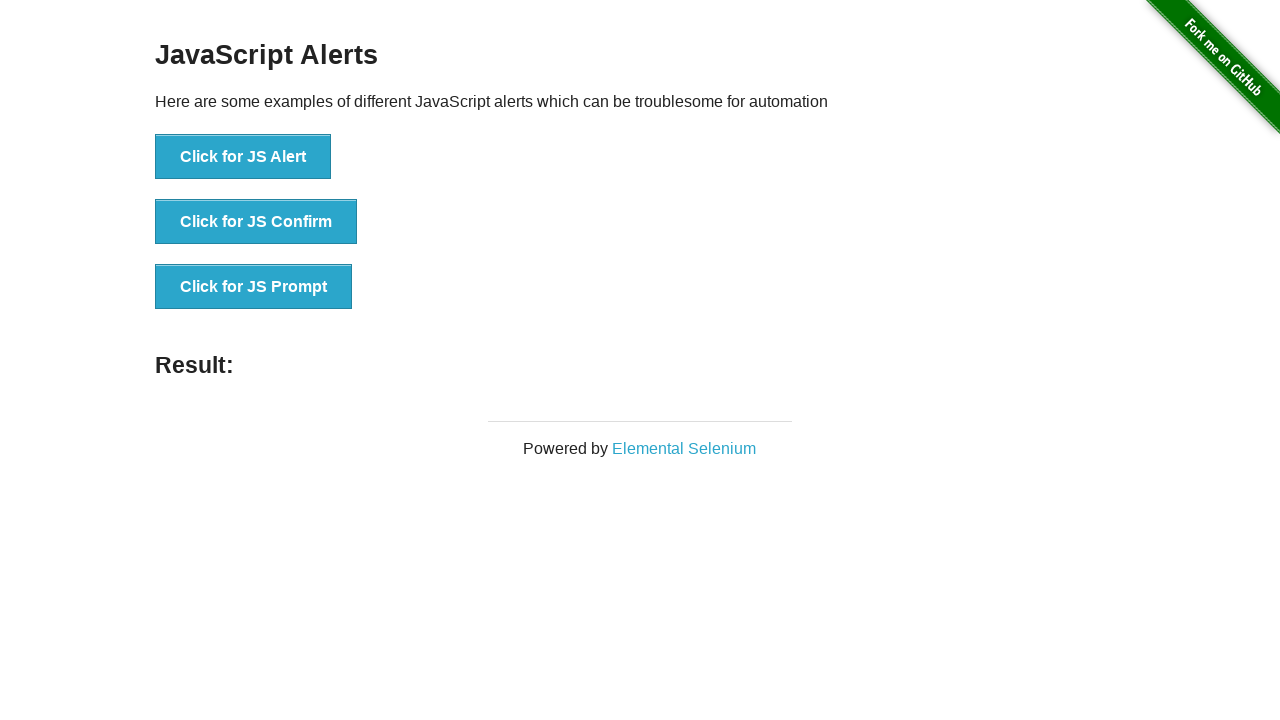

Clicked button to trigger JavaScript alert at (243, 157) on xpath=//button[text()='Click for JS Alert']
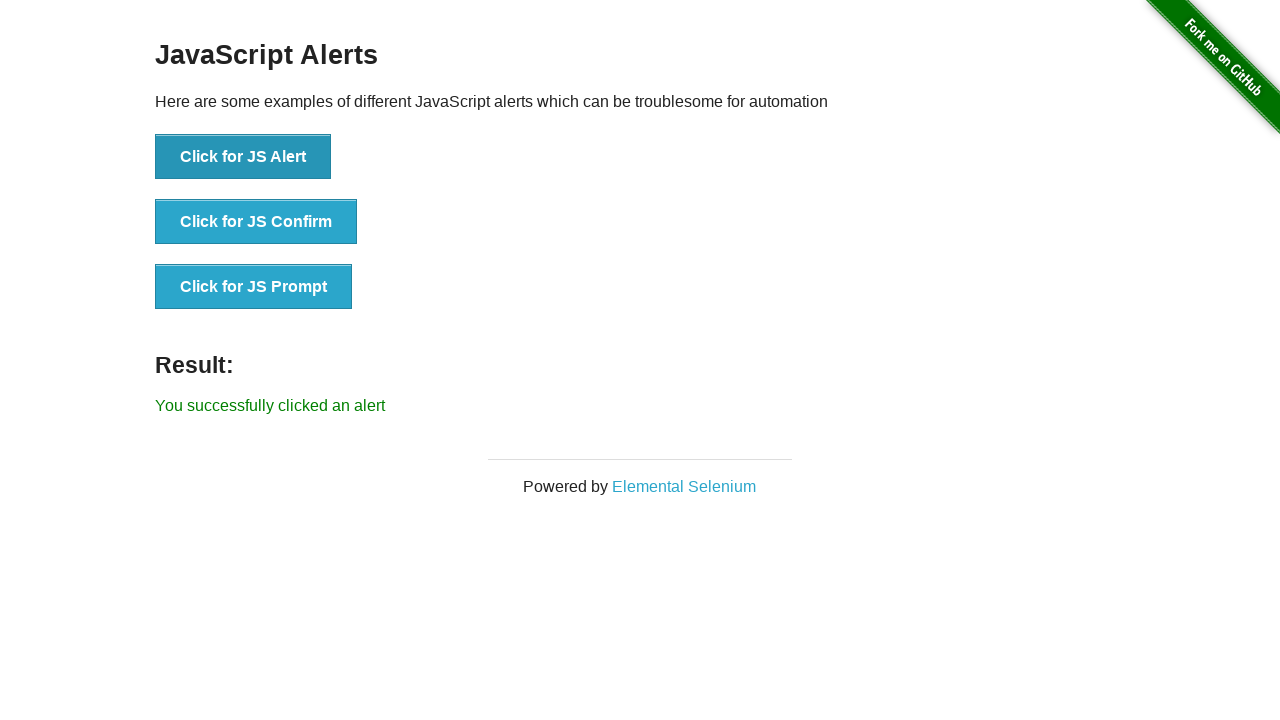

Set up dialog handler to accept alerts
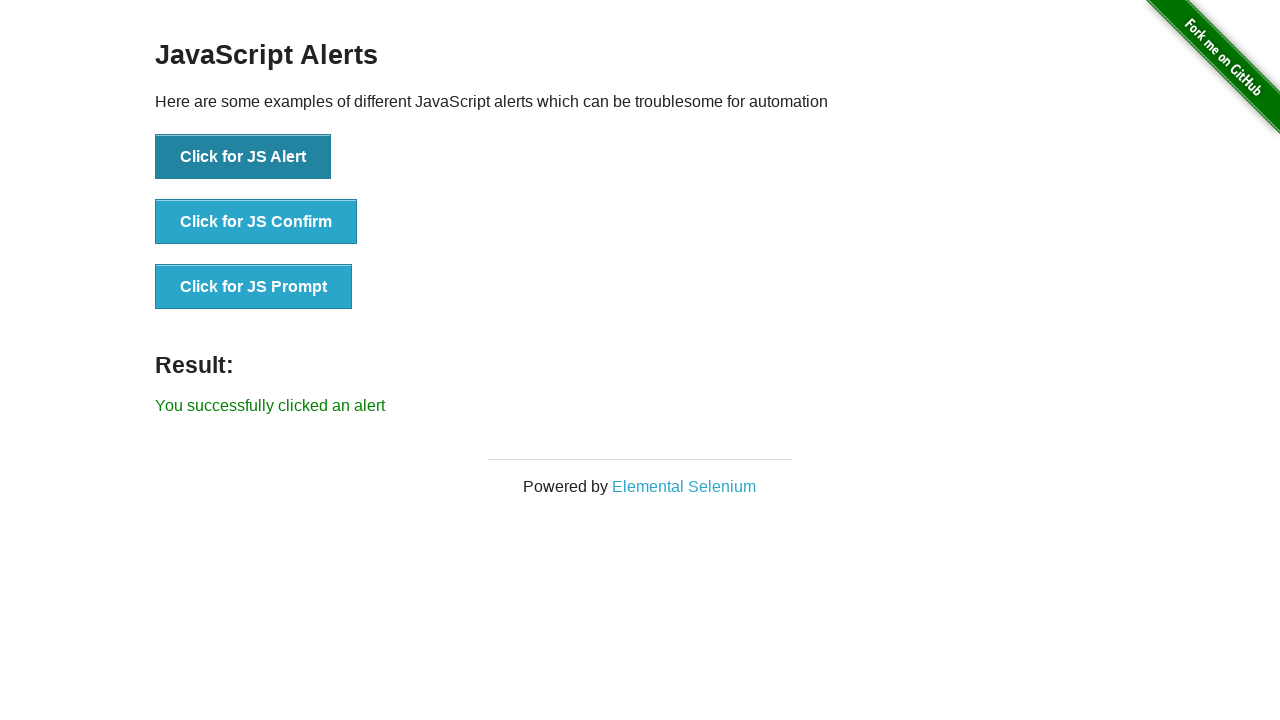

Clicked button again to trigger alert and verify handler accepts it at (243, 157) on xpath=//button[text()='Click for JS Alert']
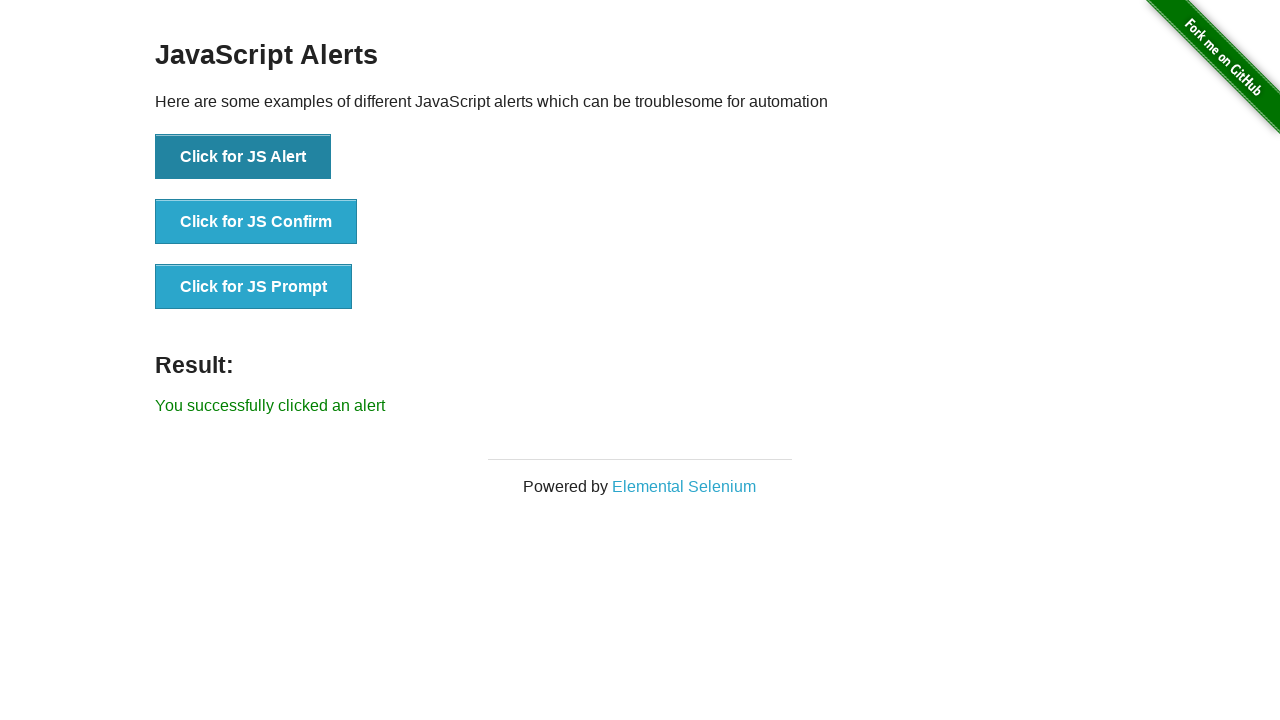

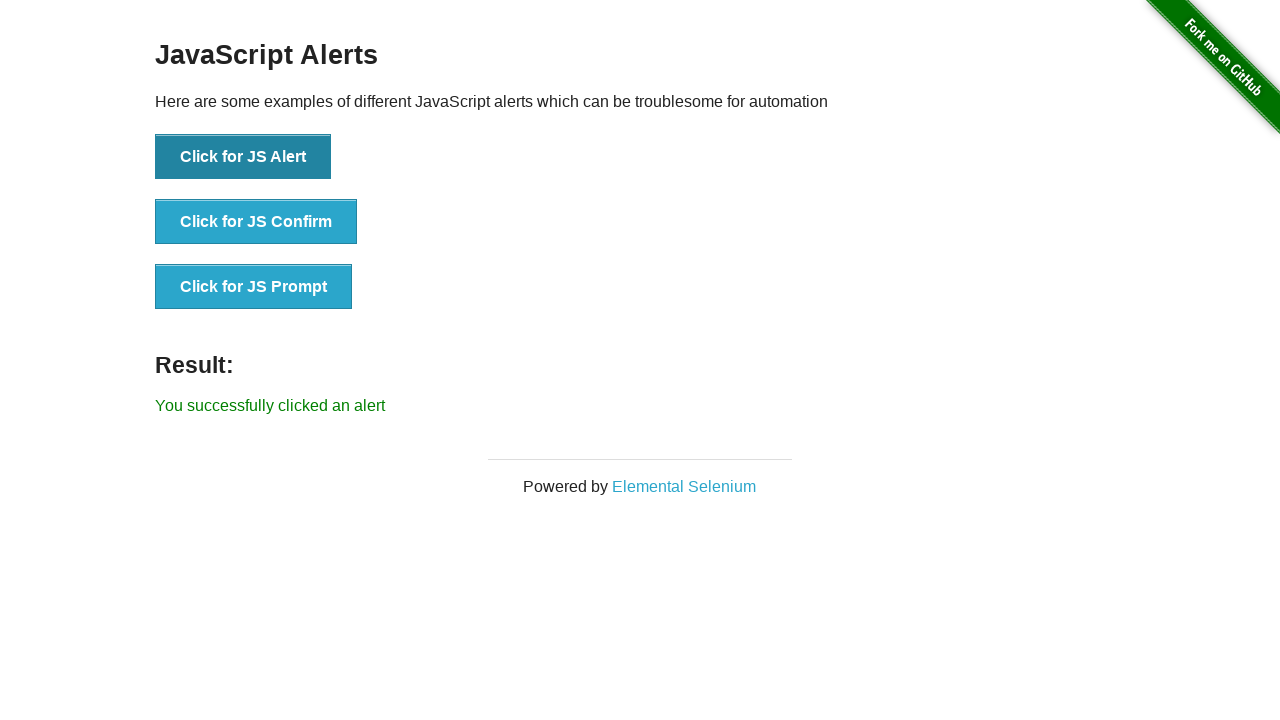